Navigates to the WebdriverIO website and verifies the page title matches the expected value

Starting URL: https://webdriver.io

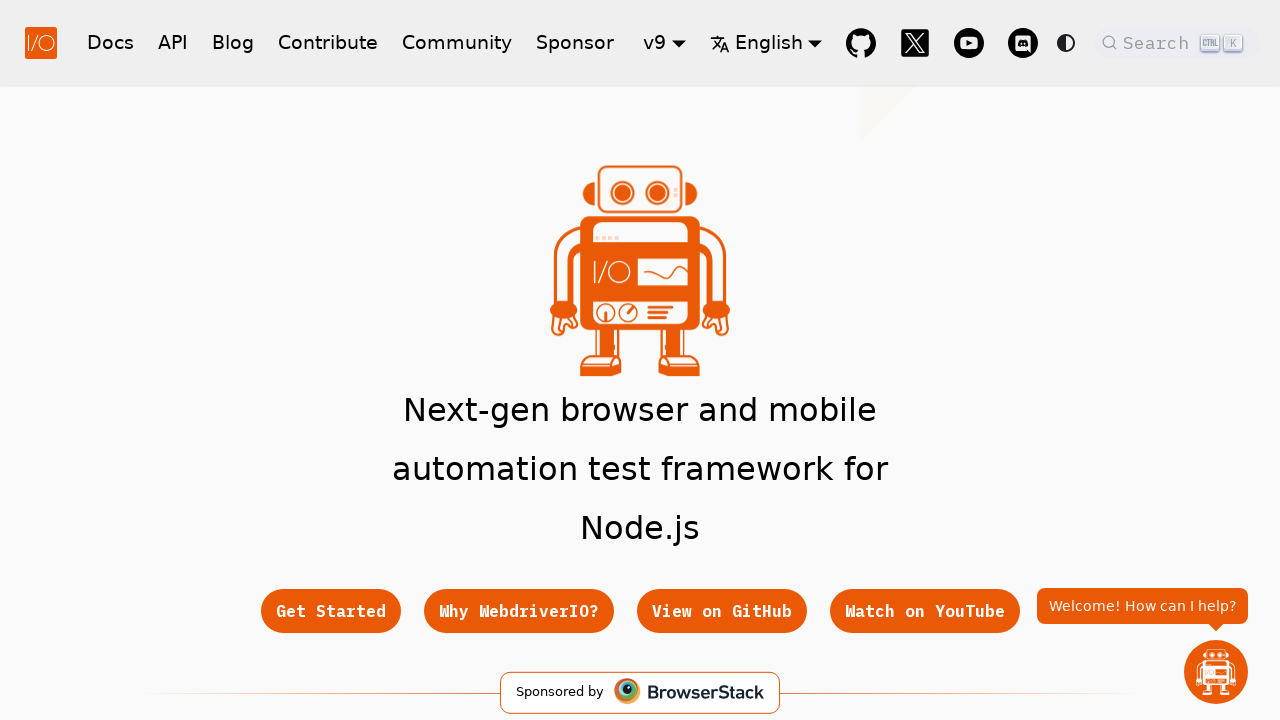

Waited for page DOM content to load
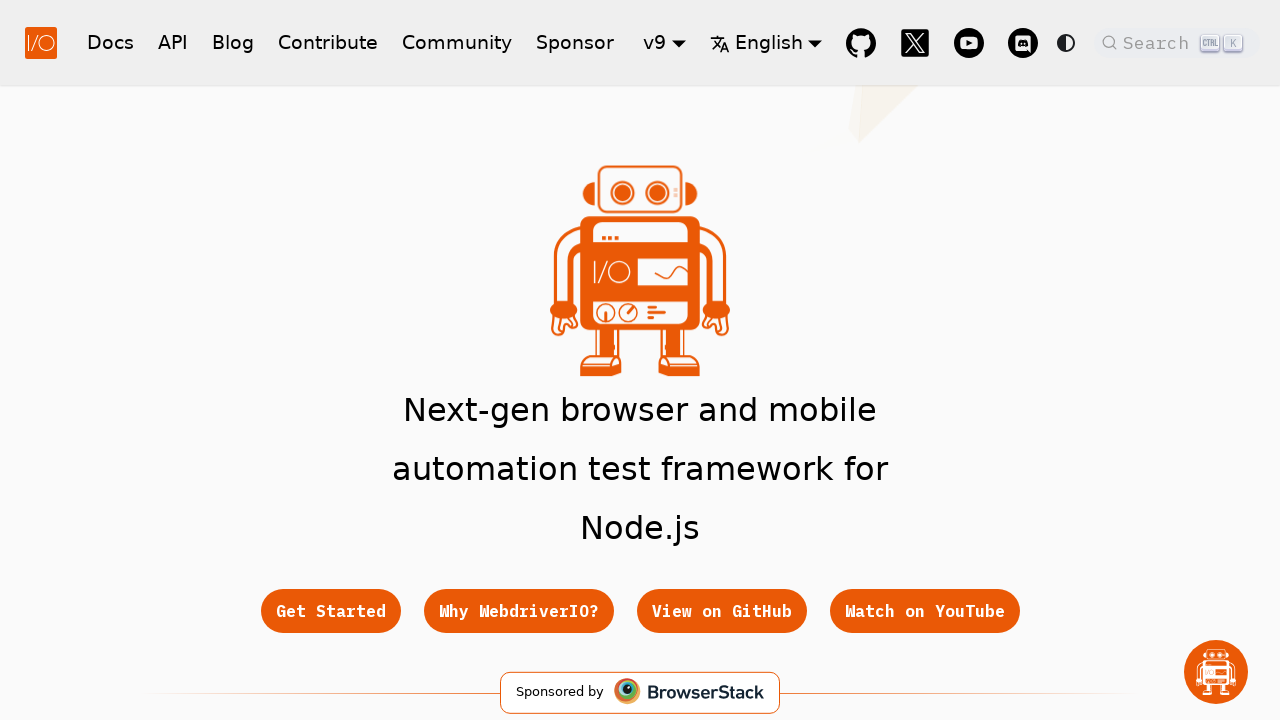

Retrieved page title
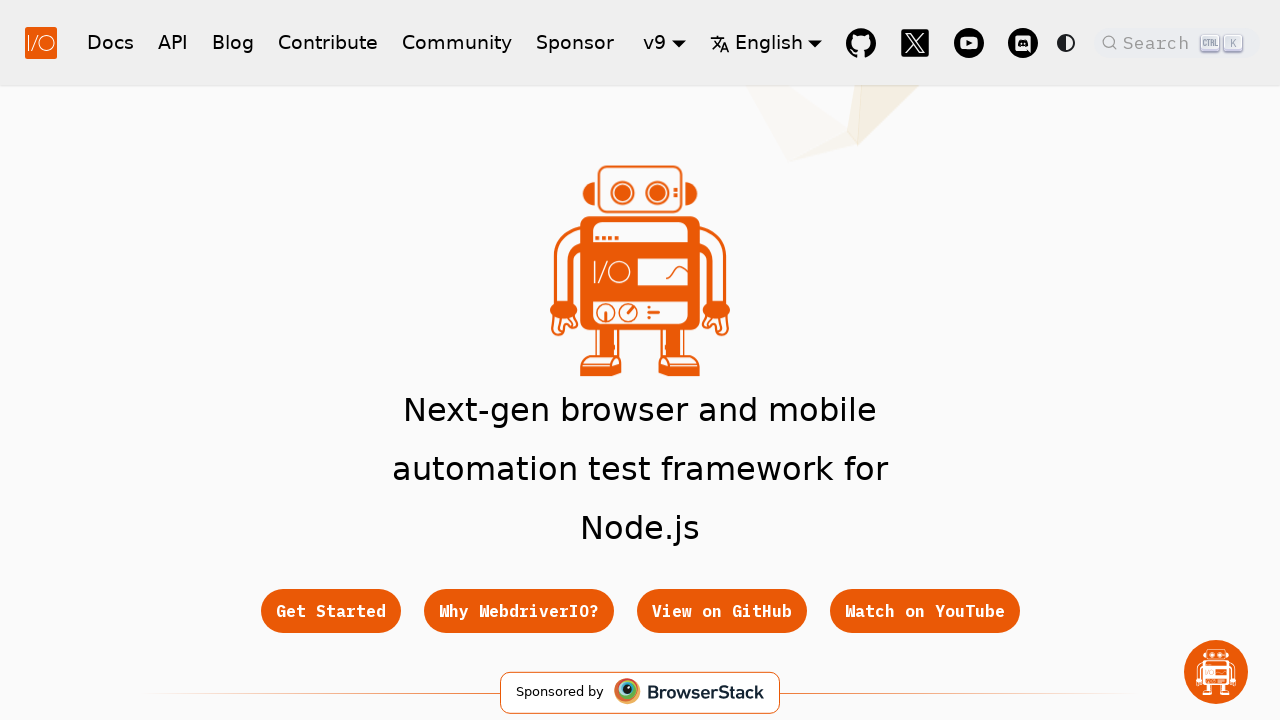

Verified page title matches expected value
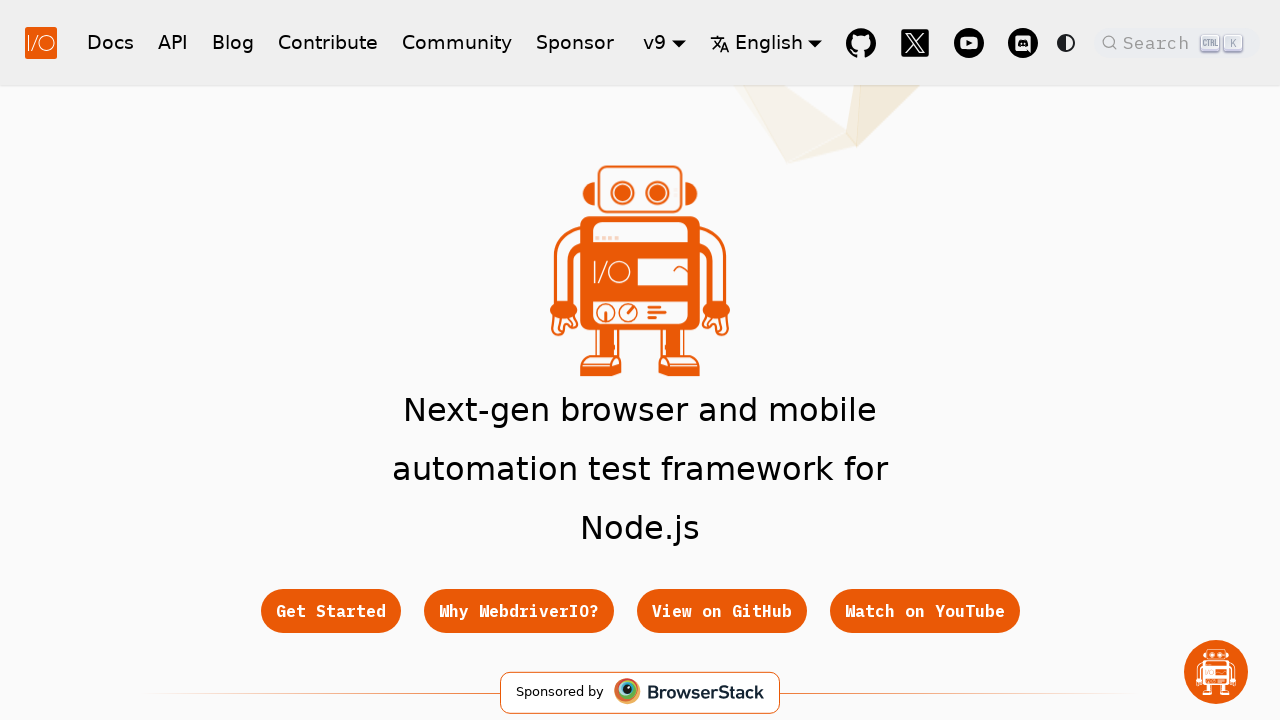

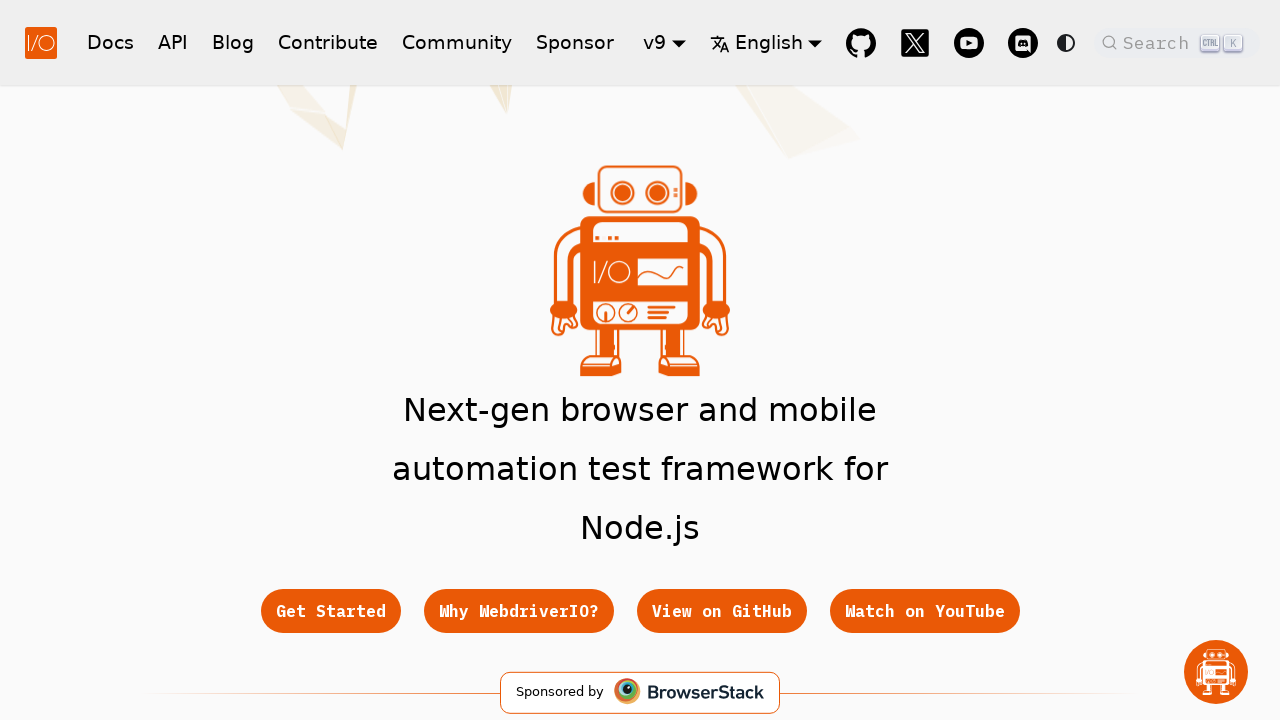